Tests a GFR (Glomerular Filtration Rate) medical calculator by selecting sex, entering creatinine, age, weight and height values, then verifying the calculated MDRD, CKD stage, Cockroft-Gault and body surface area results

Starting URL: https://13gp.by/%D0%B8%D0%BD%D1%84%D0%BE%D1%80%D0%BC%D0%B0%D1%86%D0%B8%D1%8F/%D0%BC%D0%B5%D0%B4%D0%B8%D1%86%D0%B8%D0%BD%D1%81%D0%BA%D0%B8%D0%B5-%D0%BA%D0%B0%D0%BB%D1%8C%D0%BA%D1%83%D0%BB%D1%8F%D1%82%D0%BE%D1%80%D1%8B/%D1%80%D0%B0%D1%81%D1%87%D0%B5%D1%82-%D1%81%D0%BA%D0%BE%D1%80%D0%BE%D1%81%D1%82%D0%B8-%D0%BA%D0%BB%D1%83%D0%B1%D0%BE%D1%87%D0%BA%D0%BE%D0%B2%D0%BE%D0%B9-%D1%84%D0%B8%D0%BB%D1%8C%D1%82%D1%80%D0%B0%D1%86%D0%B8%D0%B8-%D1%81%D0%BA%D1%84

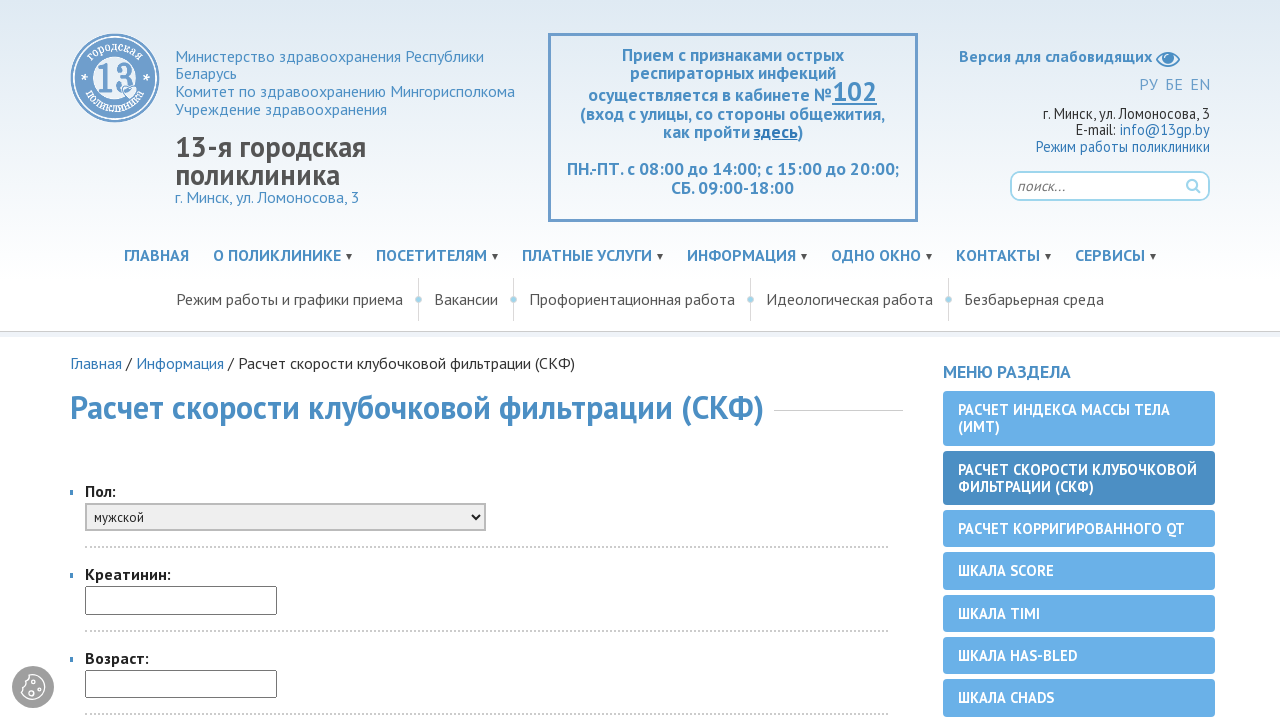

Selected sex dropdown option by index 1 on #oSex
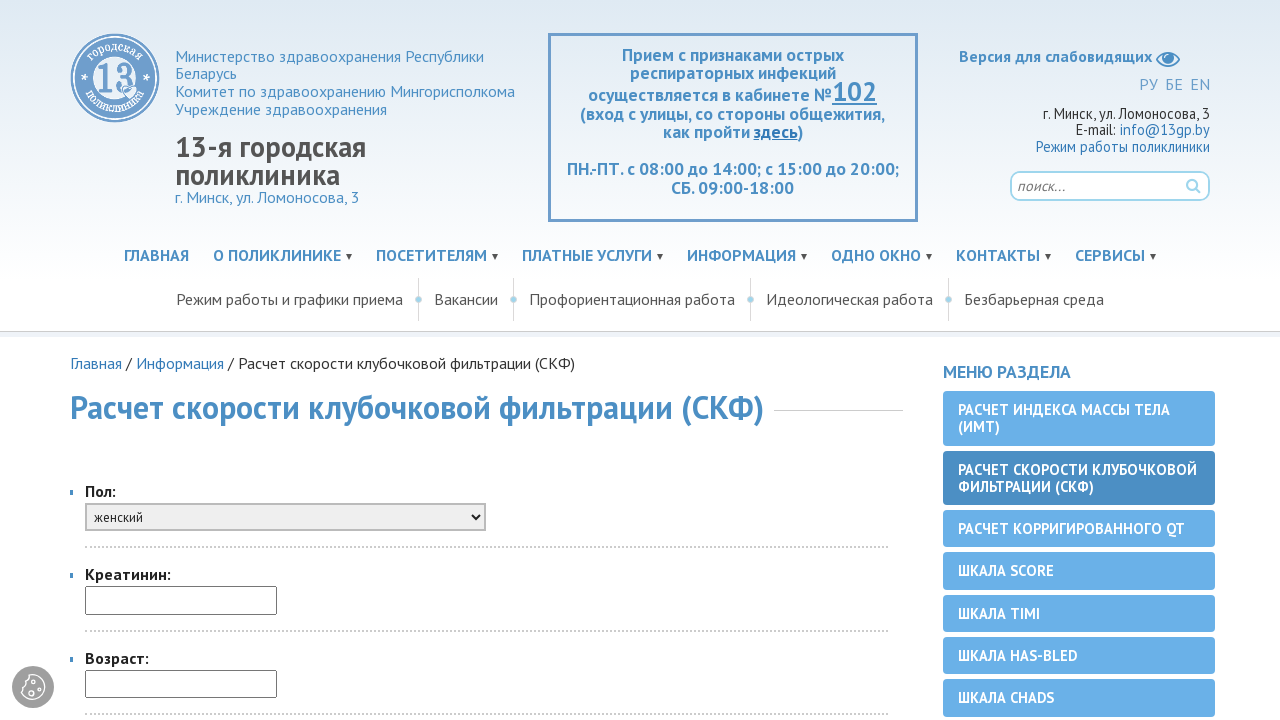

Selected sex dropdown option with value '0' on #oSex
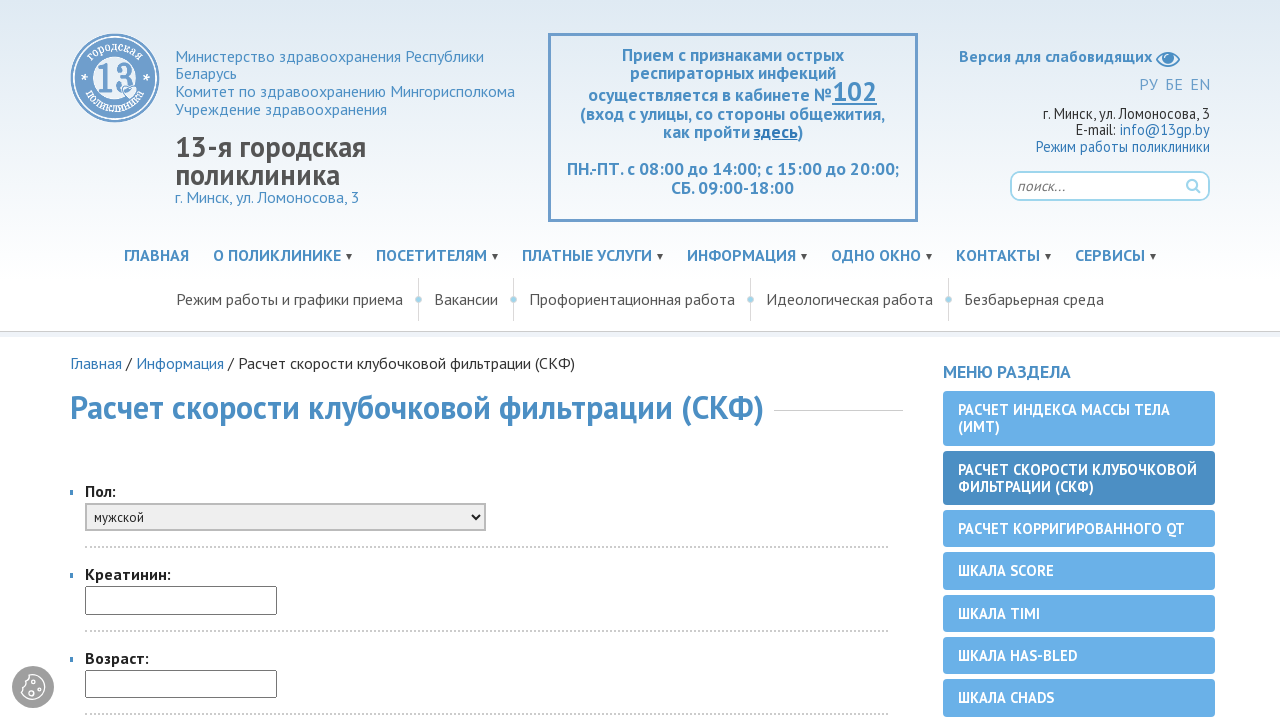

Selected 'женский' (female) from sex dropdown on #oSex
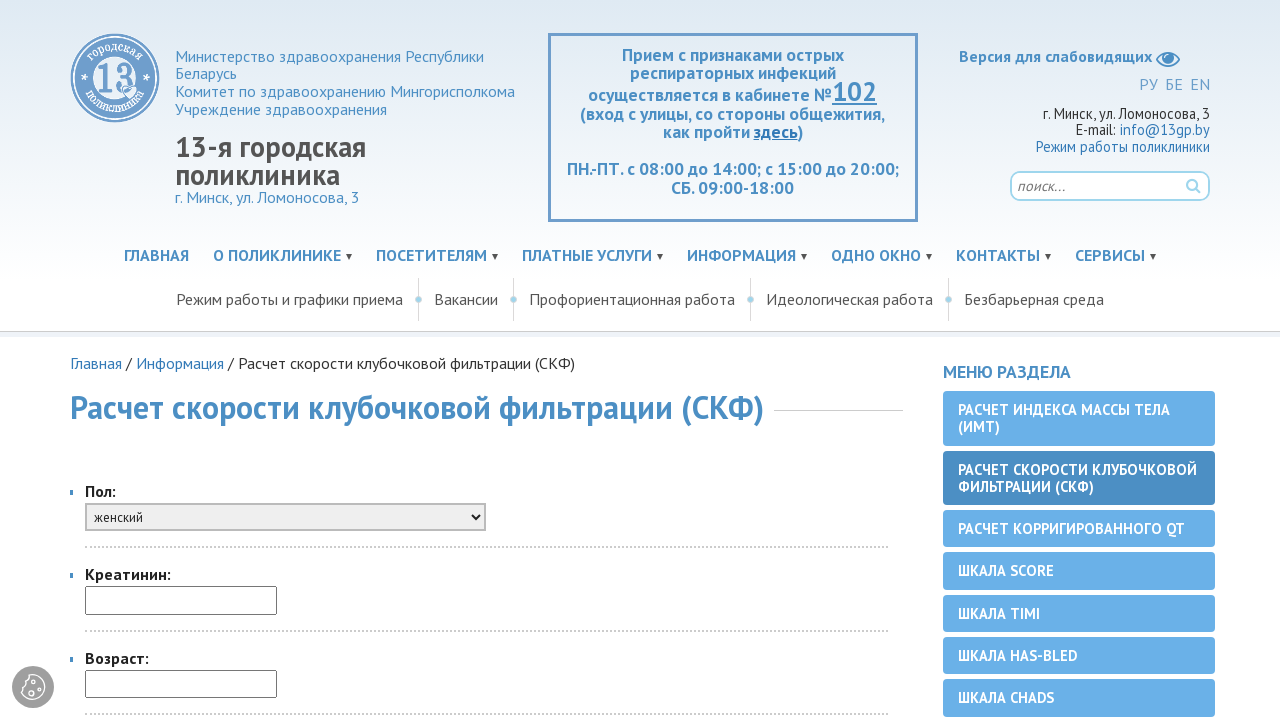

Entered creatinine value: 80 on #oCr
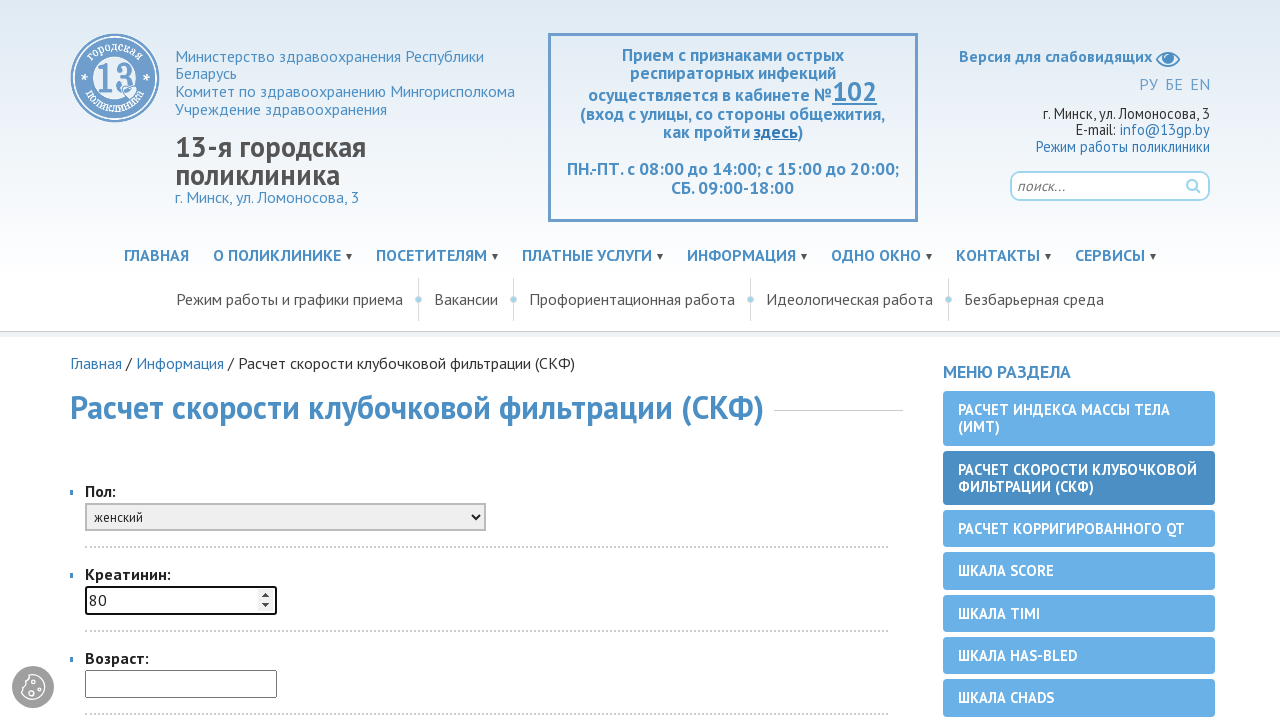

Entered age value: 38 on #oAge
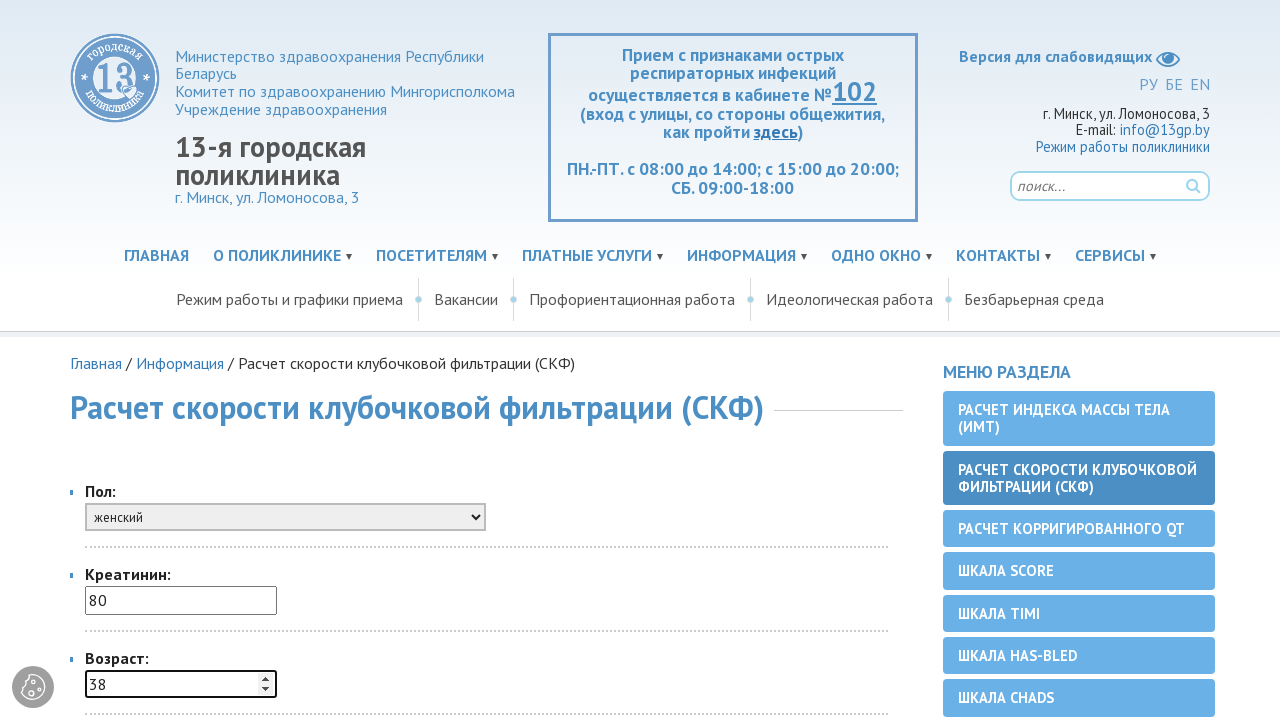

Entered weight value: 55 on #oWeight
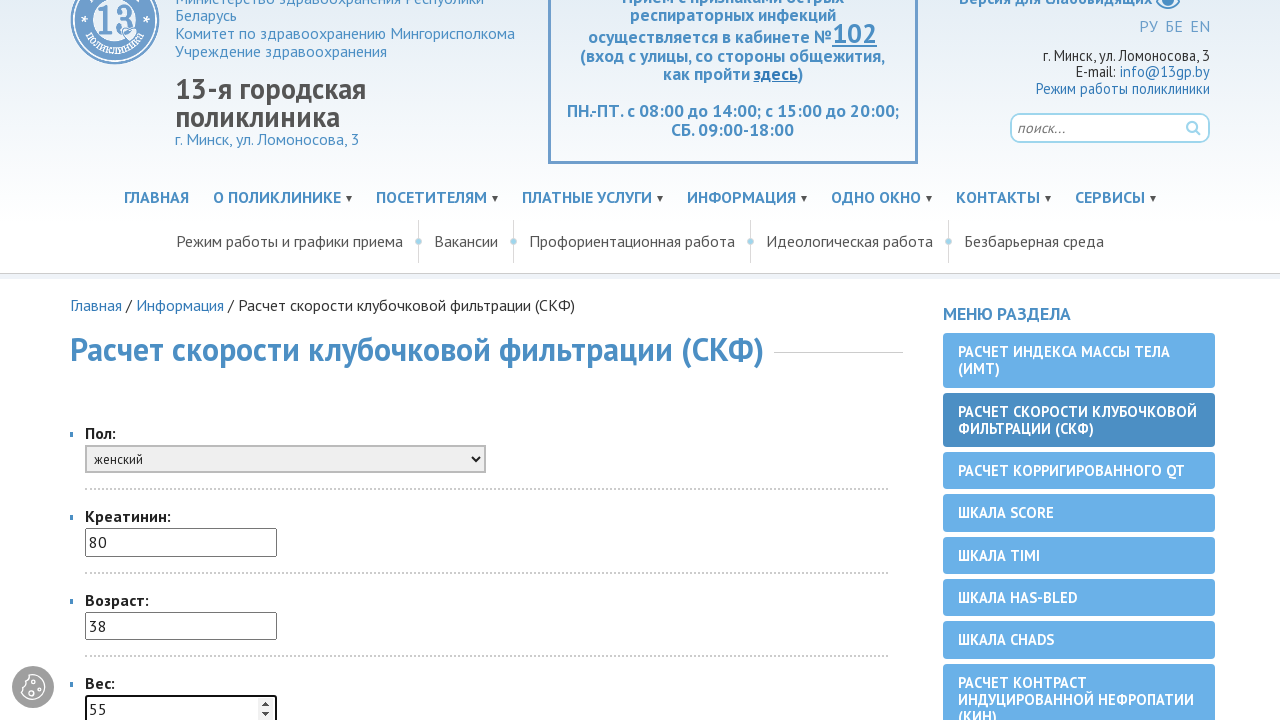

Entered height value: 163 on #oHeight
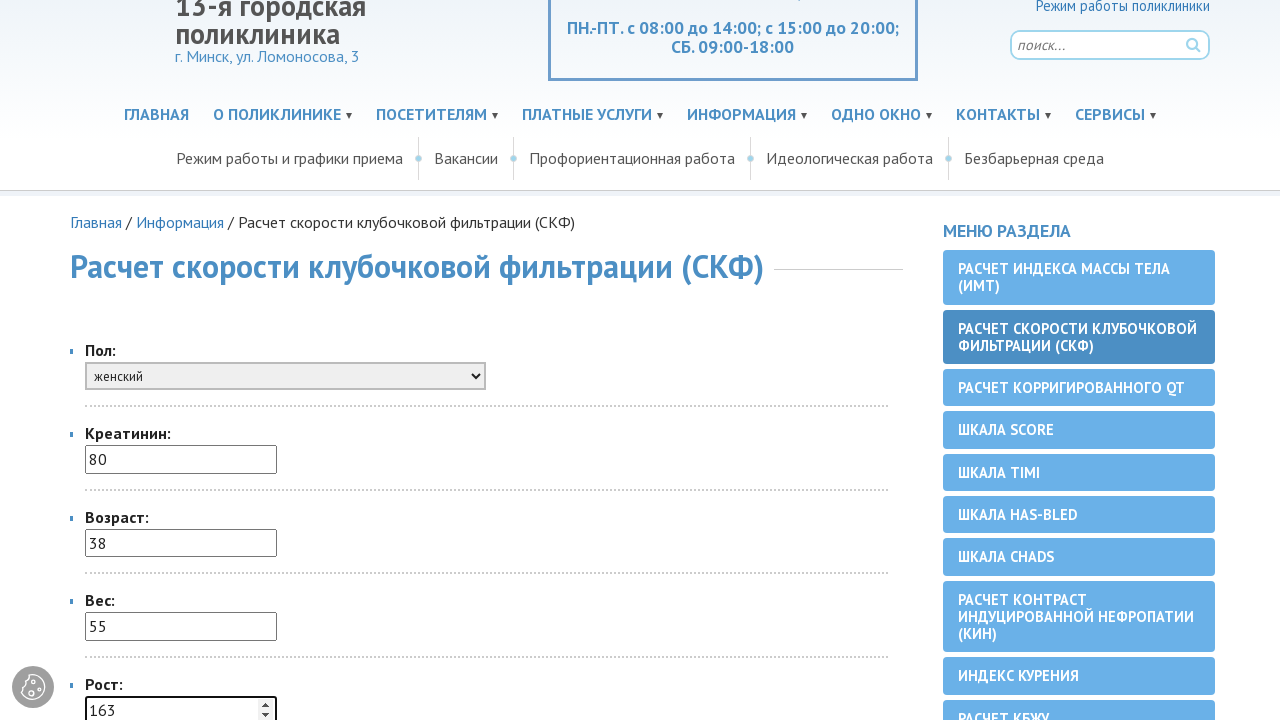

Clicked calculate button to compute GFR results at (132, 360) on input[type='button']
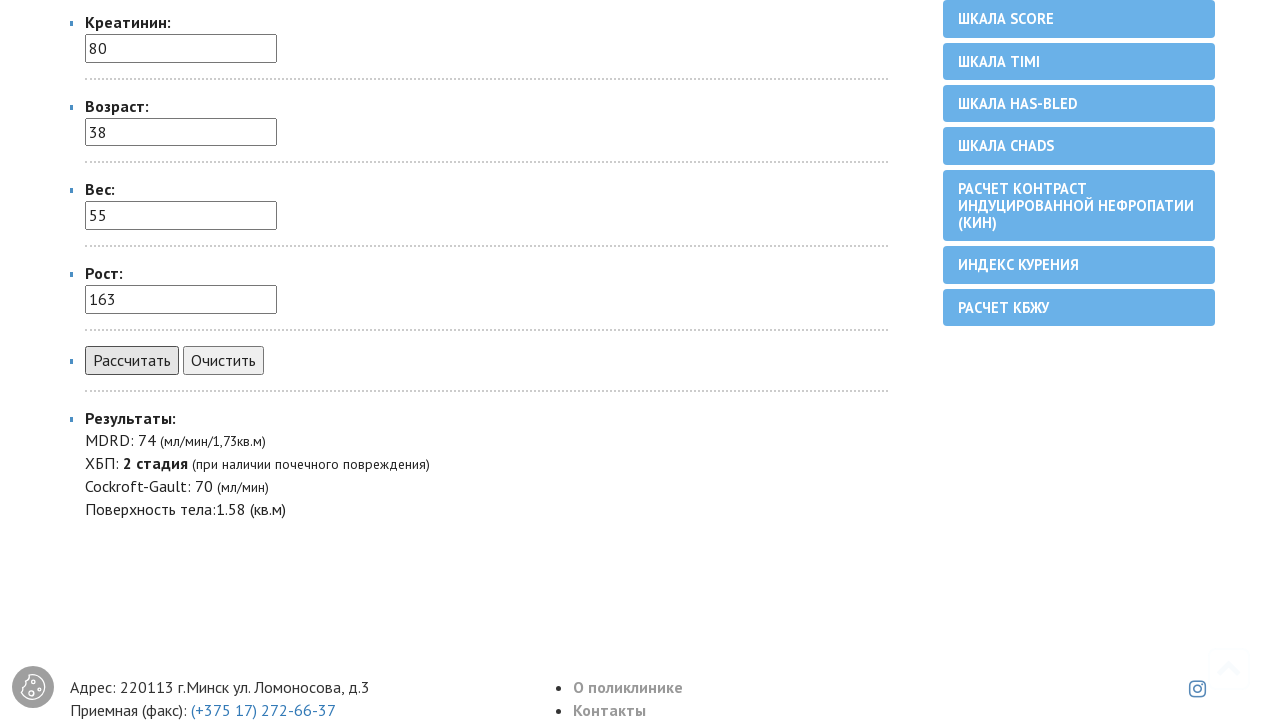

MDRD result field loaded
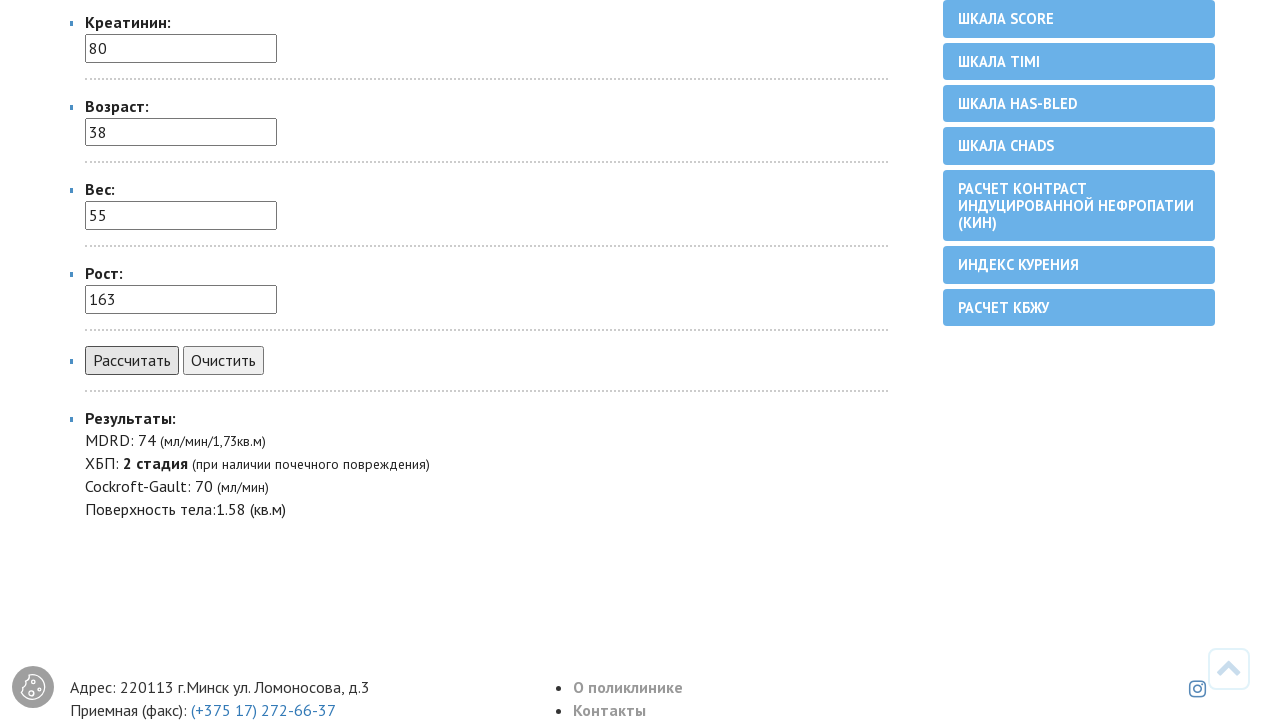

Verified MDRD result: 74 (мл/мин/1,73кв.м)
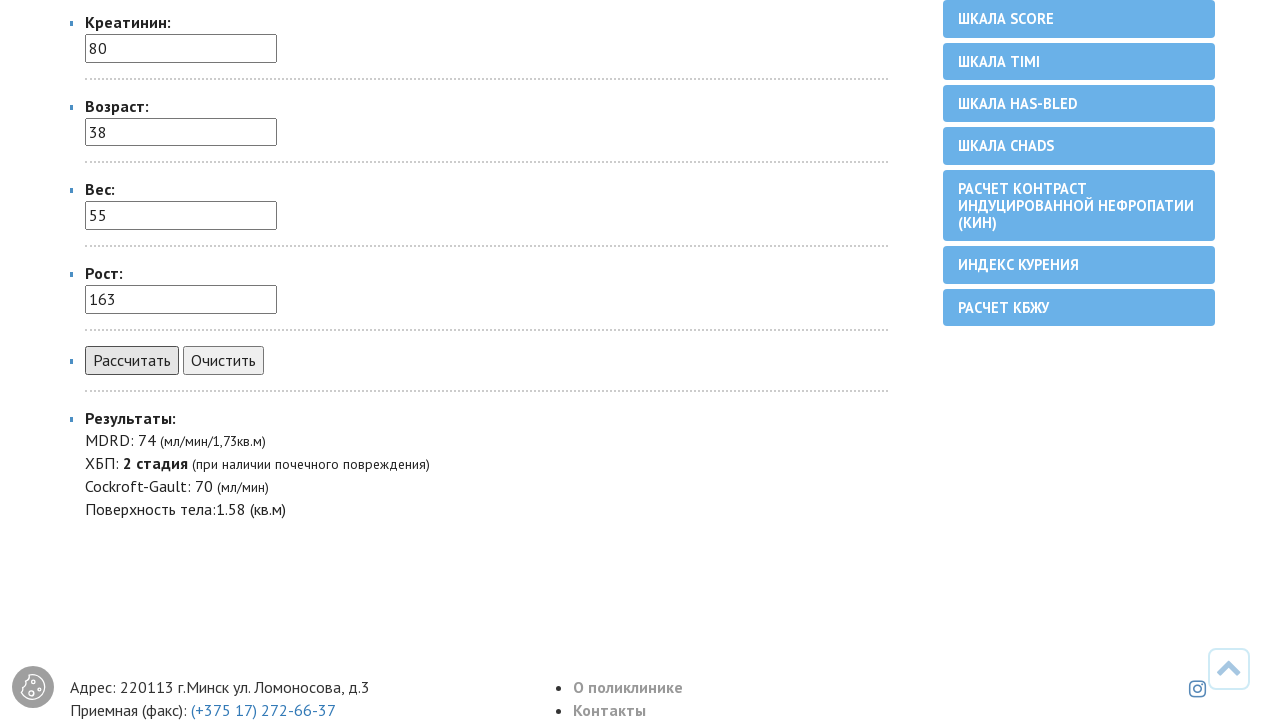

Verified CKD stage result: 2 стадия (при наличии почечного повреждения)
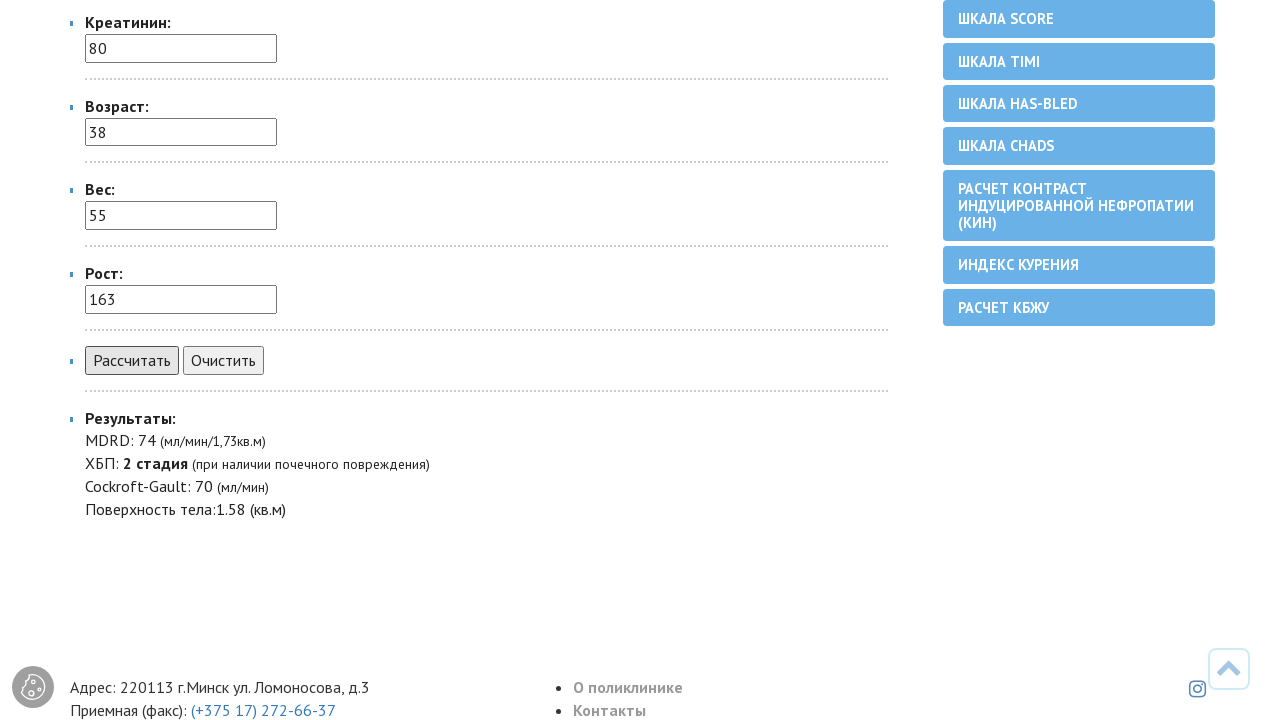

Verified Cockroft-Gault result: 70 (мл/мин)
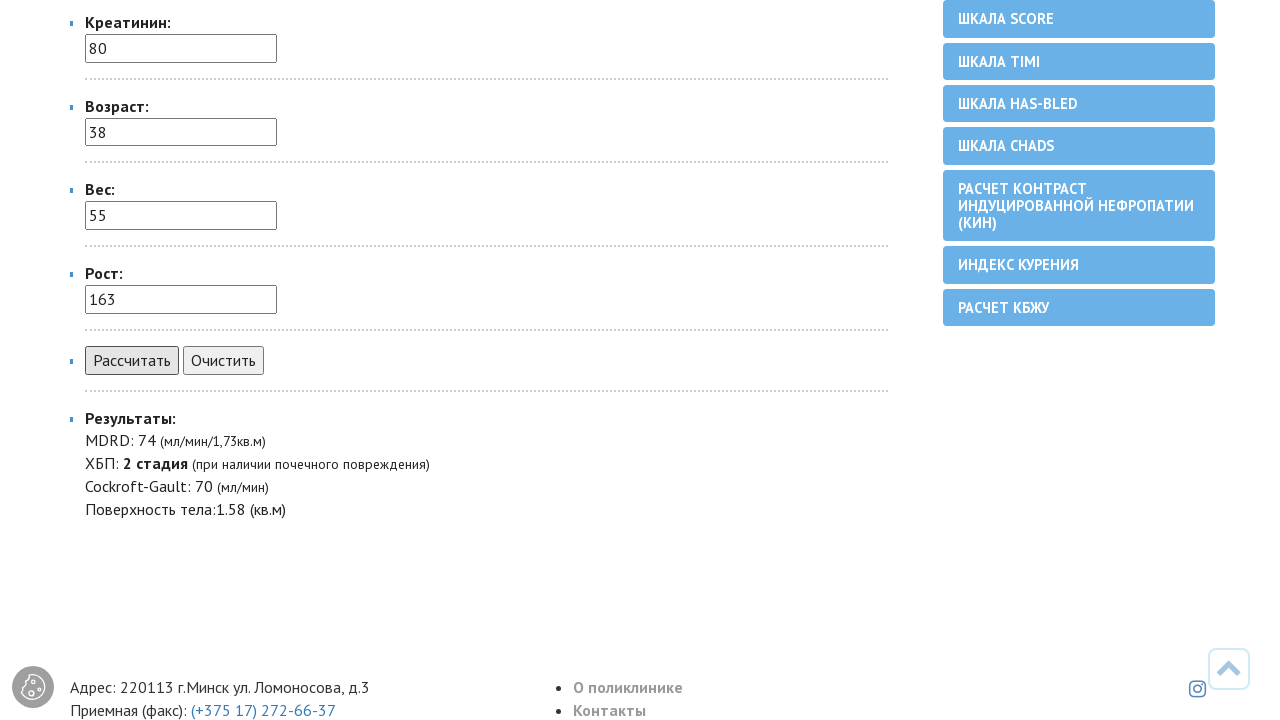

Verified body surface area result: 1.58 (кв.м)
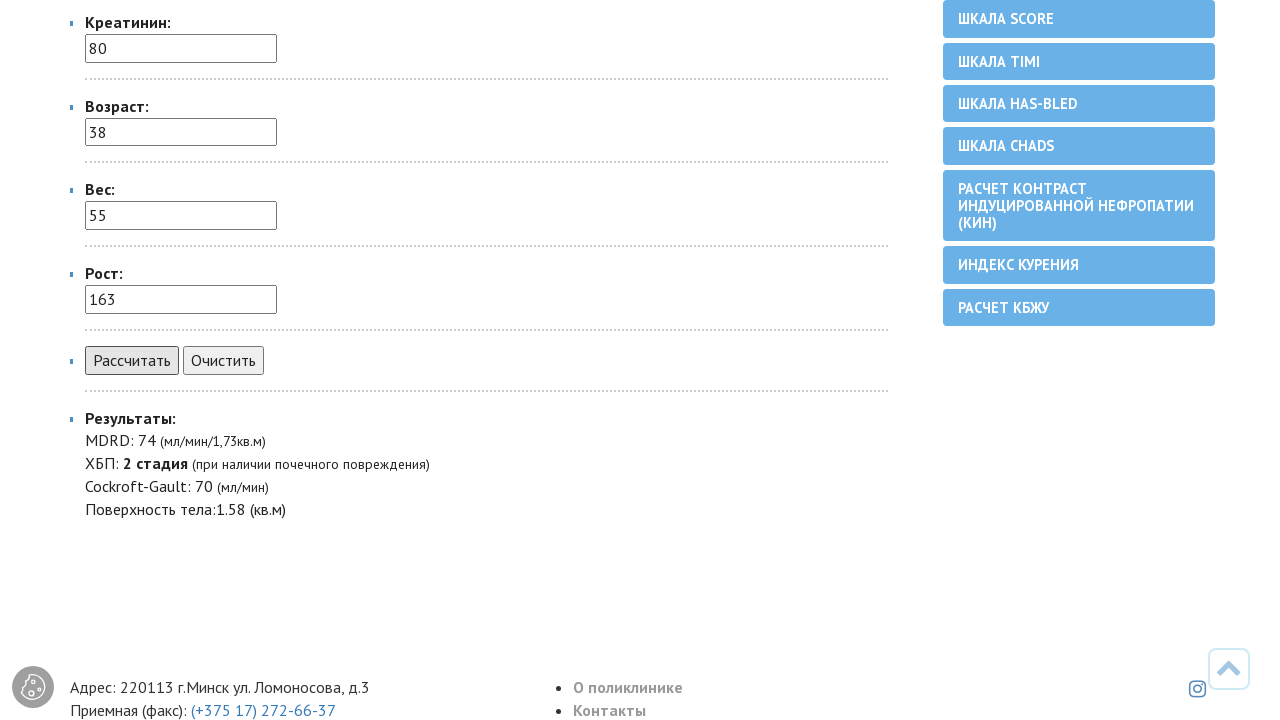

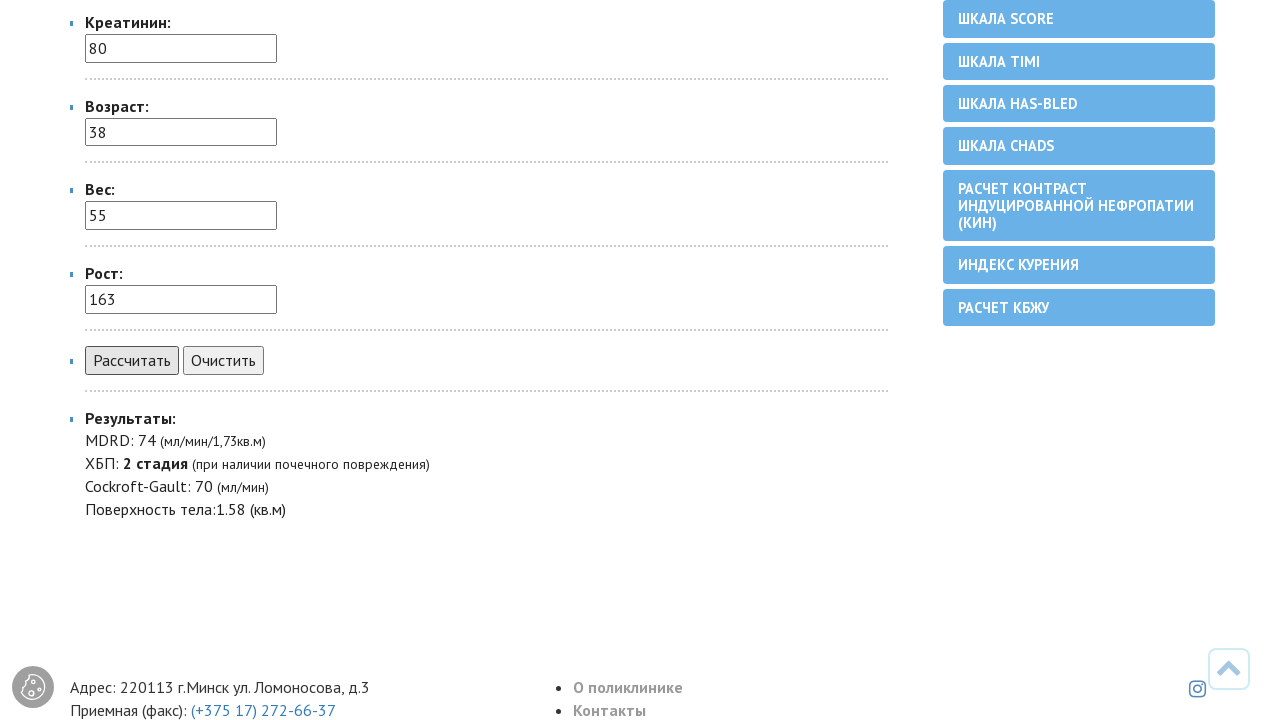